Tests JavaScript alert handling by triggering and interacting with three types of alerts: basic alert, confirmation dialog, and prompt dialog

Starting URL: https://the-internet.herokuapp.com/javascript_alerts

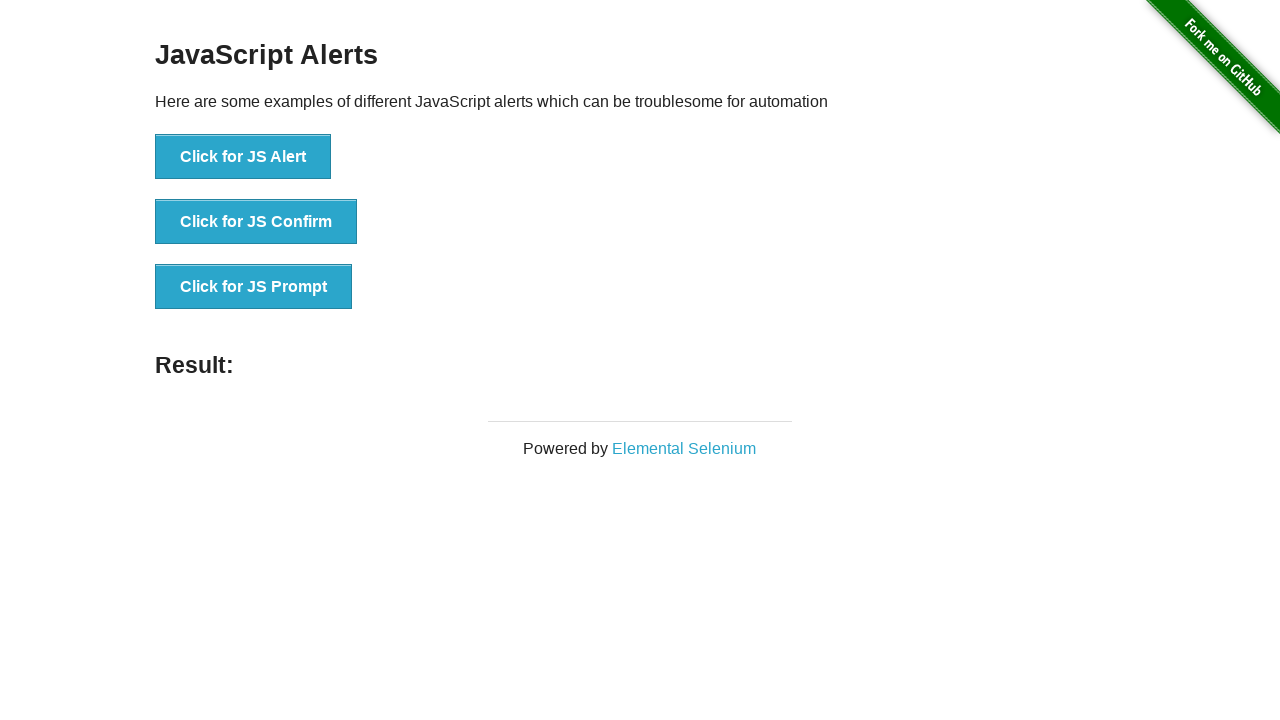

Clicked 'Click for JS Alert' button at (243, 157) on xpath=//button[contains(text(),'Click for JS Alert')]
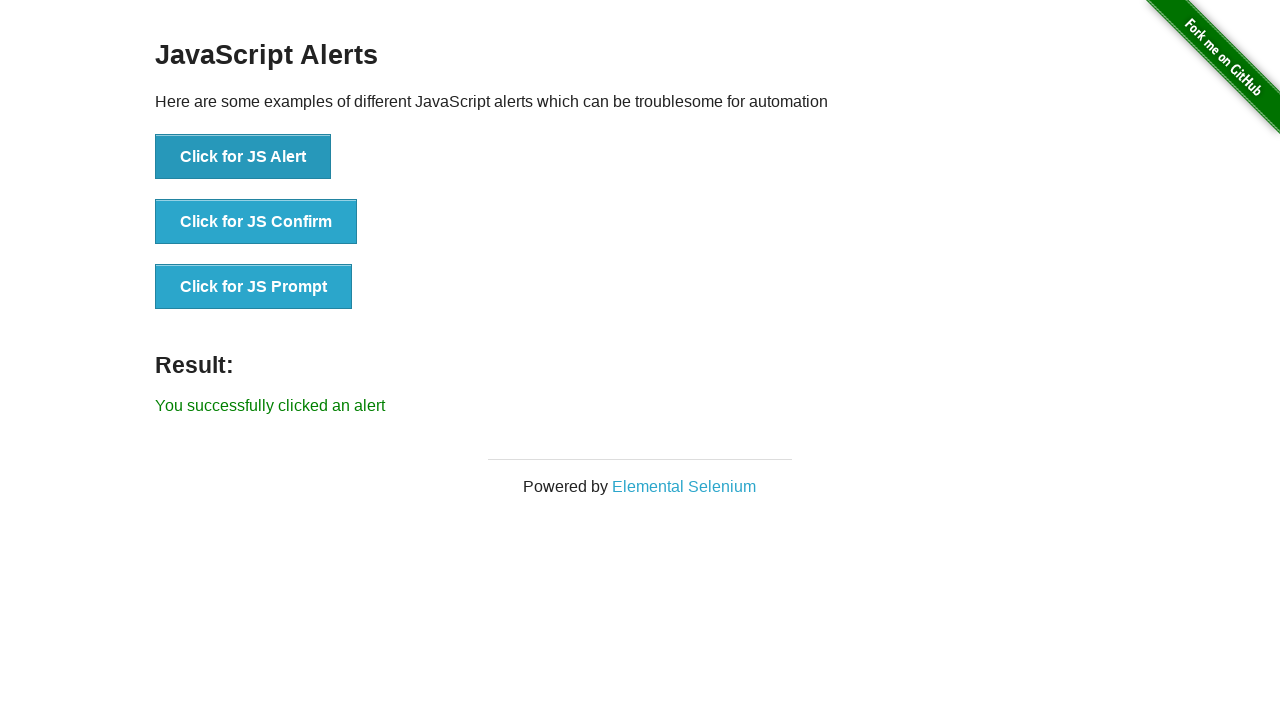

Set up dialog handler to accept alerts
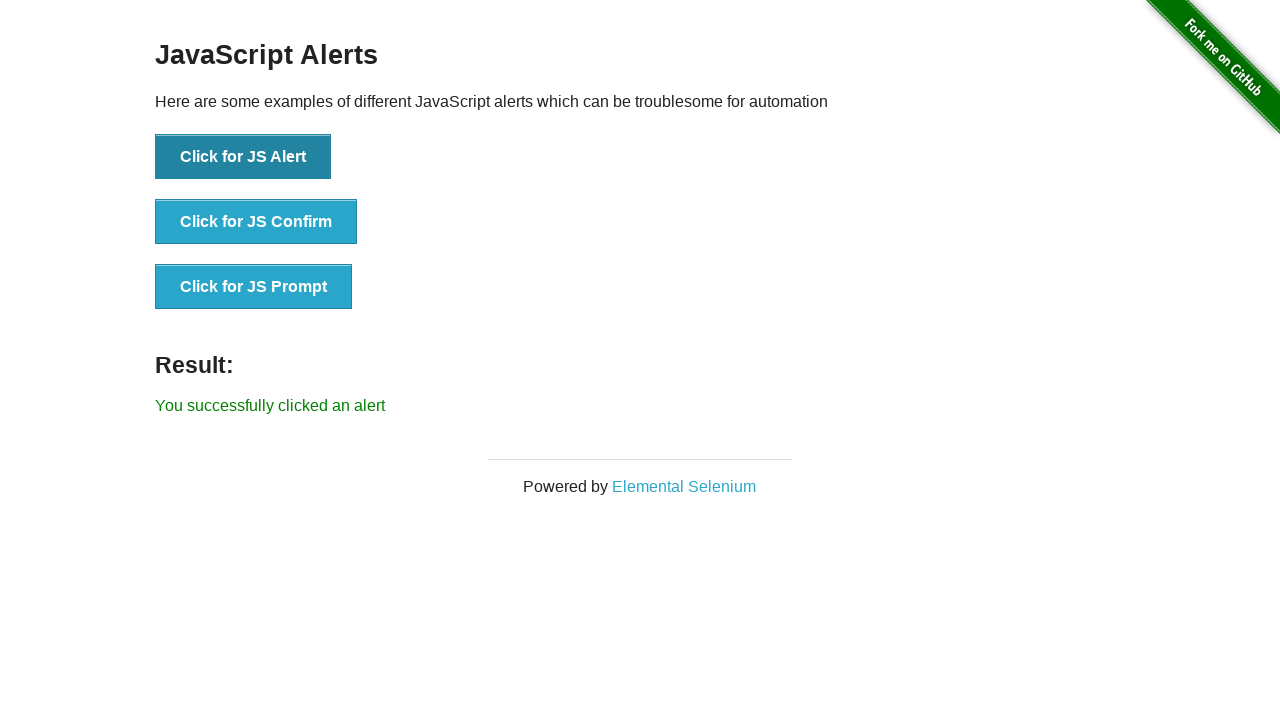

Alert was accepted and result element appeared
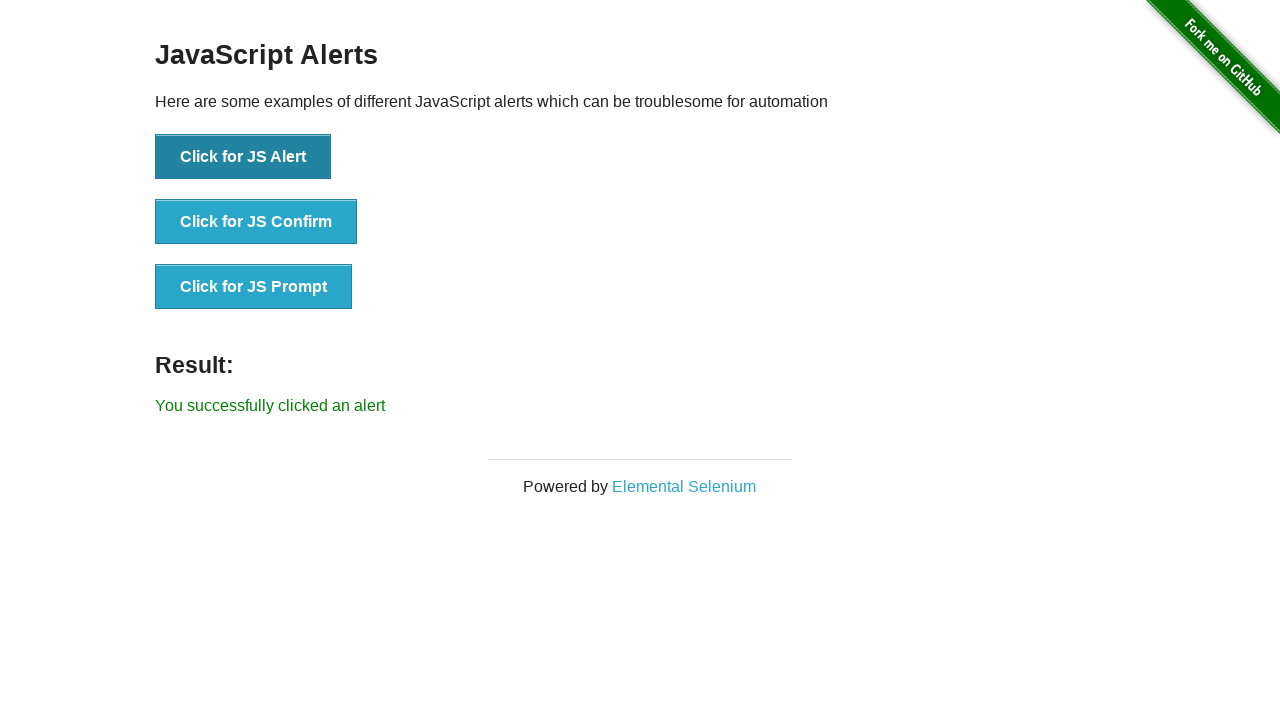

Clicked 'Click for JS Confirm' button at (256, 222) on xpath=//button[contains(text(),'Click for JS Confirm')]
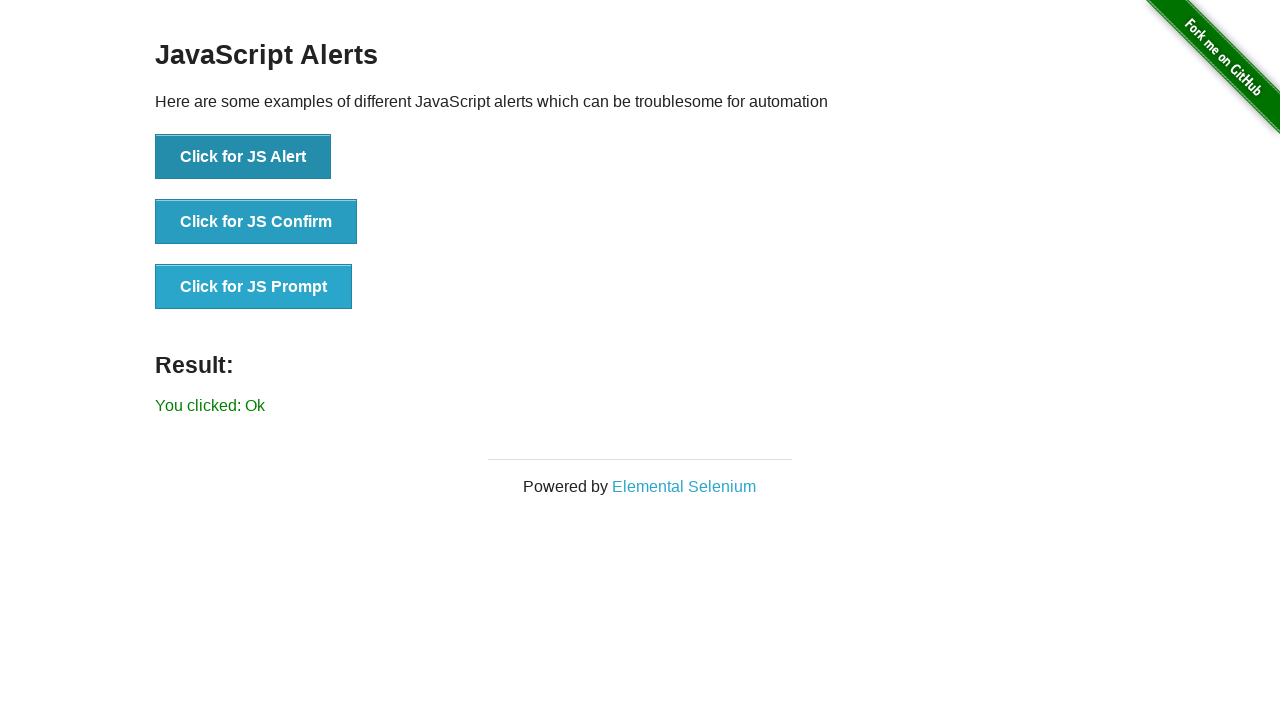

Set up dialog handler to accept confirmation
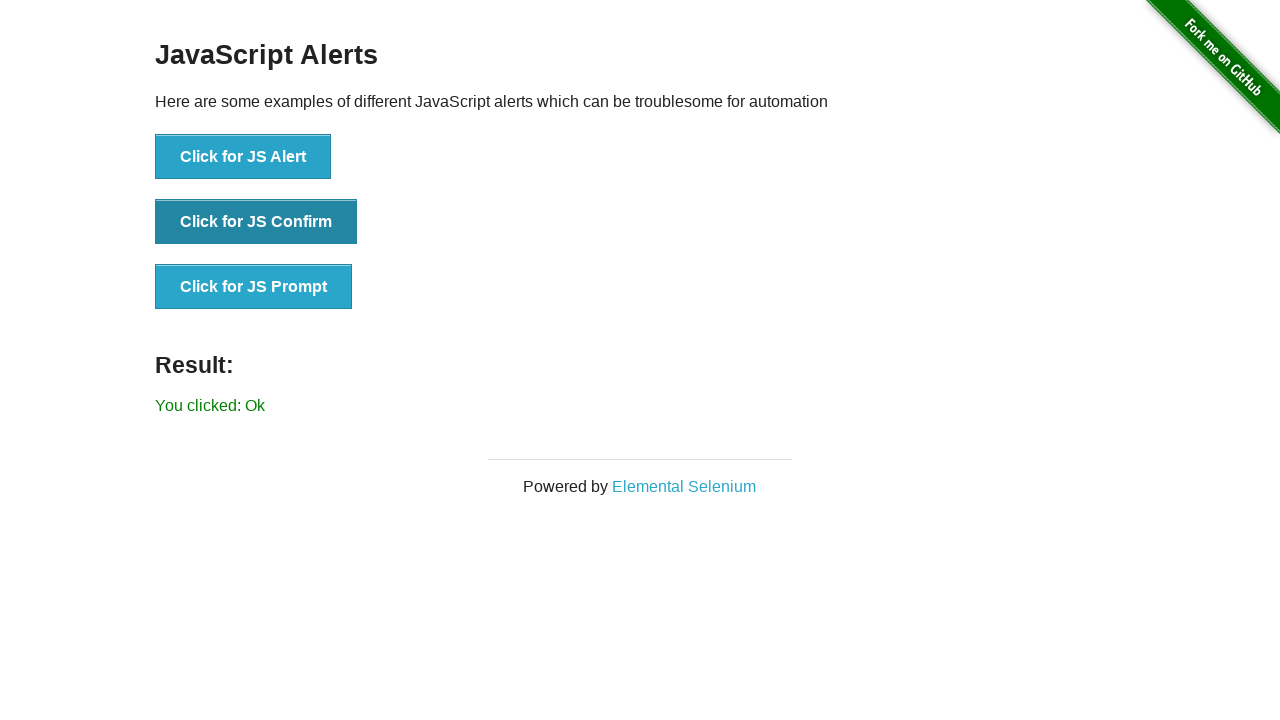

Confirmation dialog was accepted and result element appeared
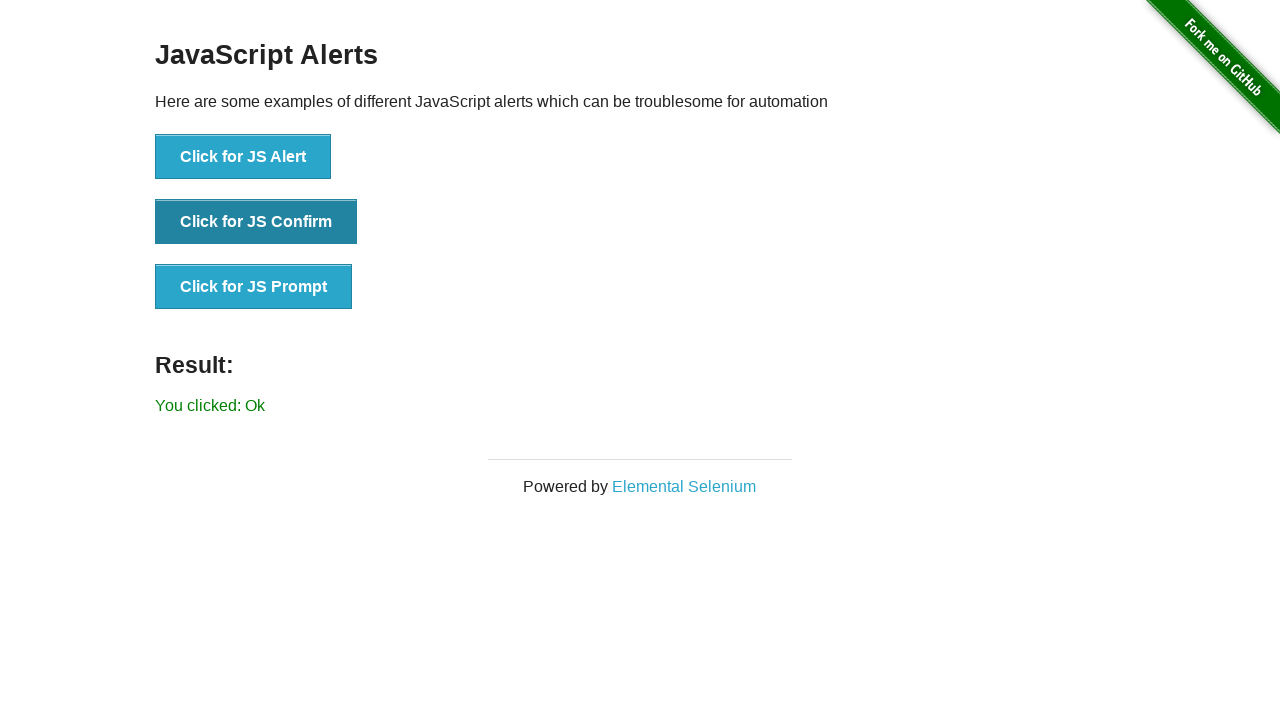

Set up dialog handler to dismiss prompt
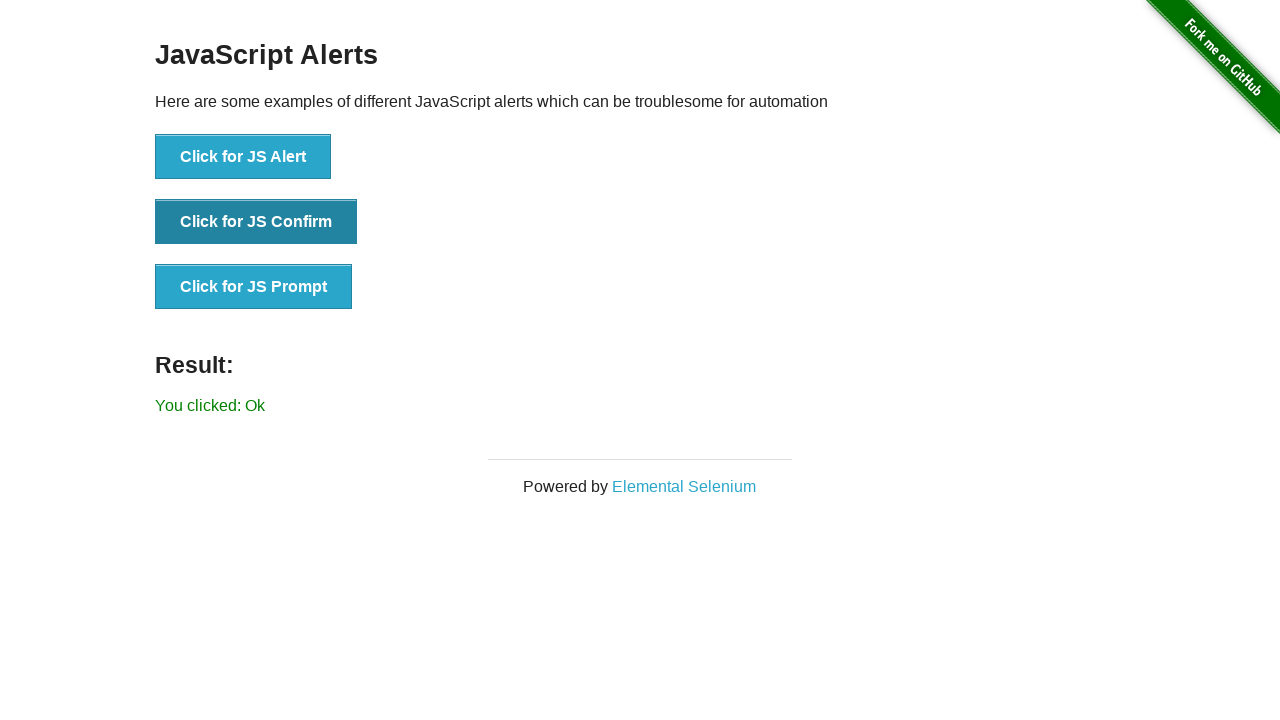

Clicked 'Click for JS Prompt' button at (254, 287) on xpath=//button[contains(text(),'Click for JS Prompt')]
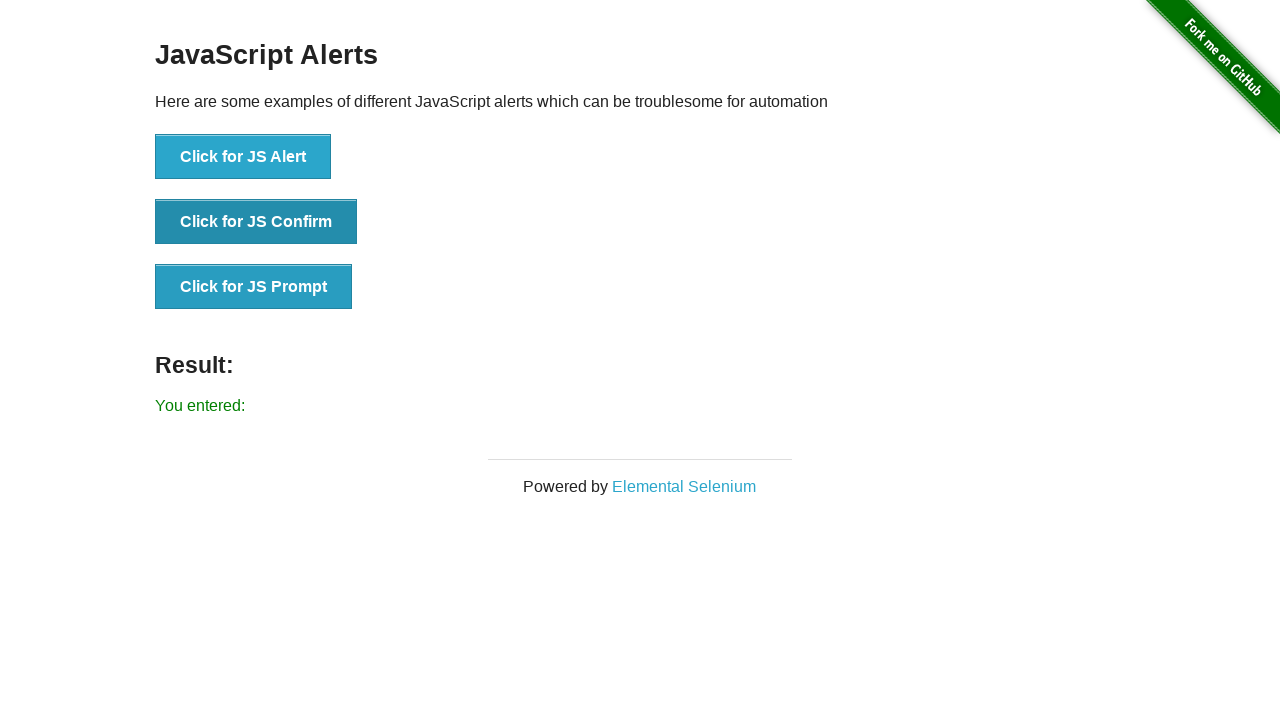

Prompt dialog was dismissed and result element appeared
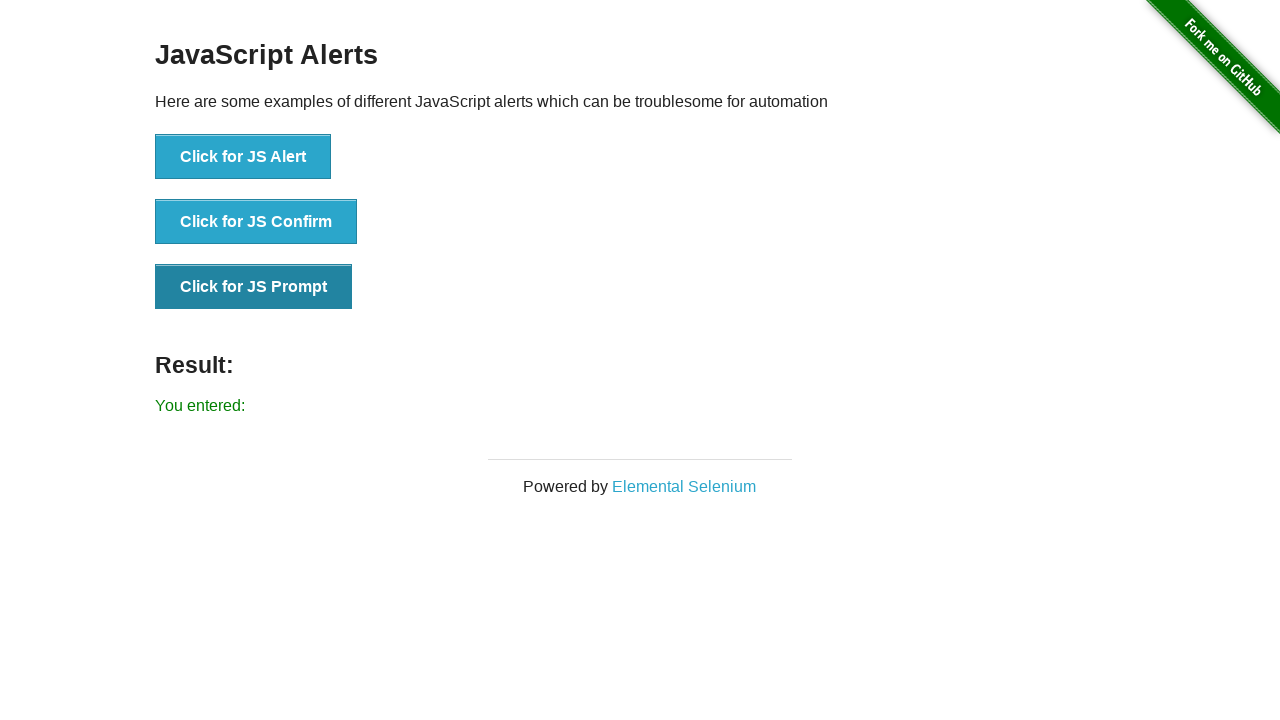

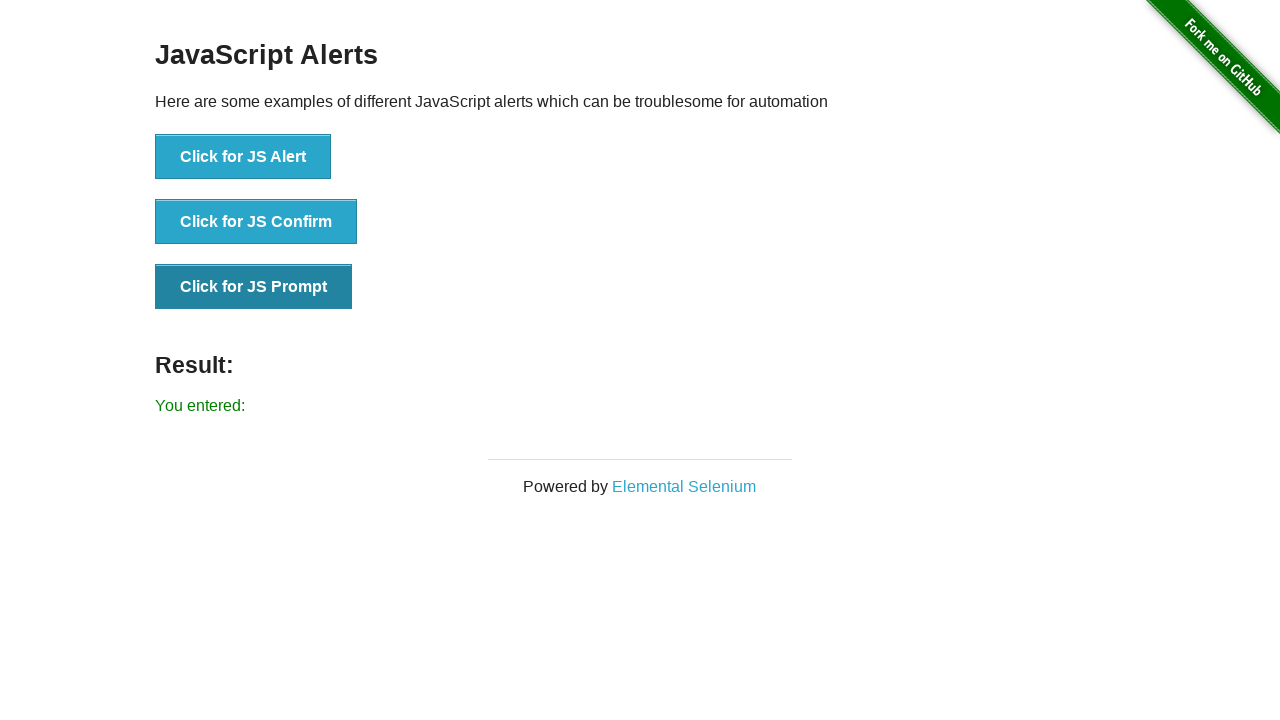